Tests adding todo items by creating two items and verifying they appear in the list

Starting URL: https://demo.playwright.dev/todomvc

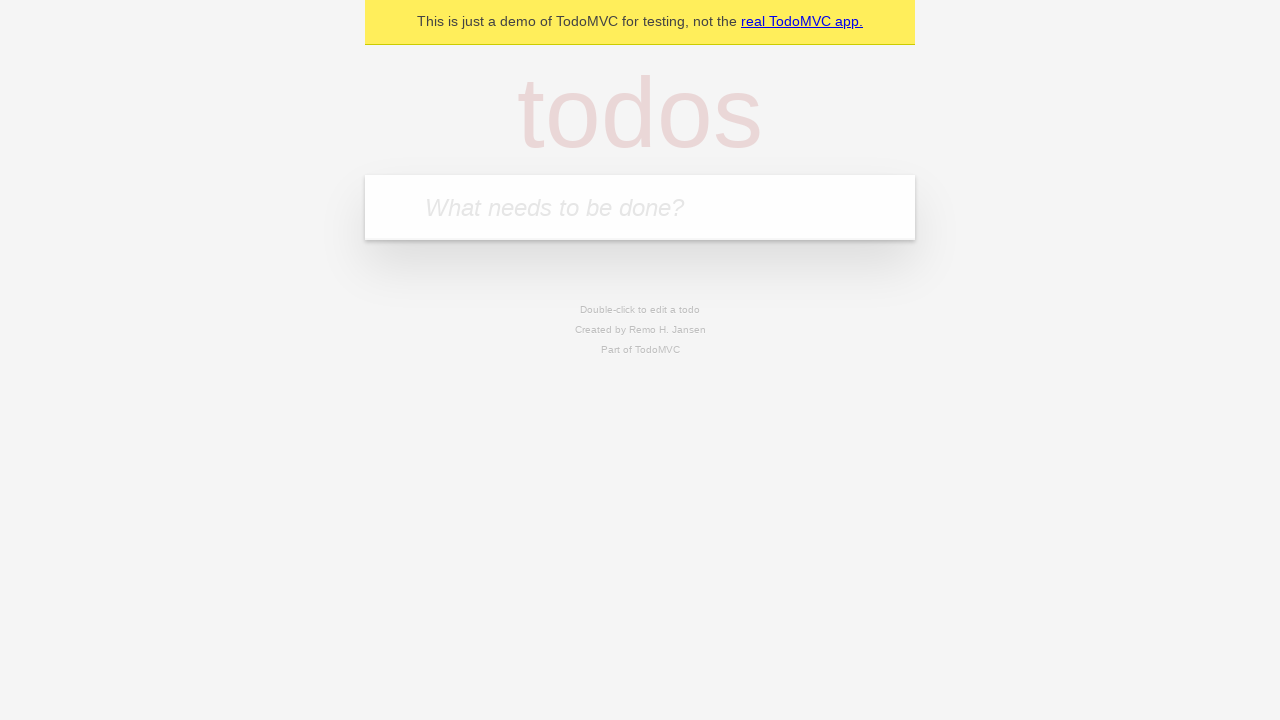

Located the 'What needs to be done?' input field
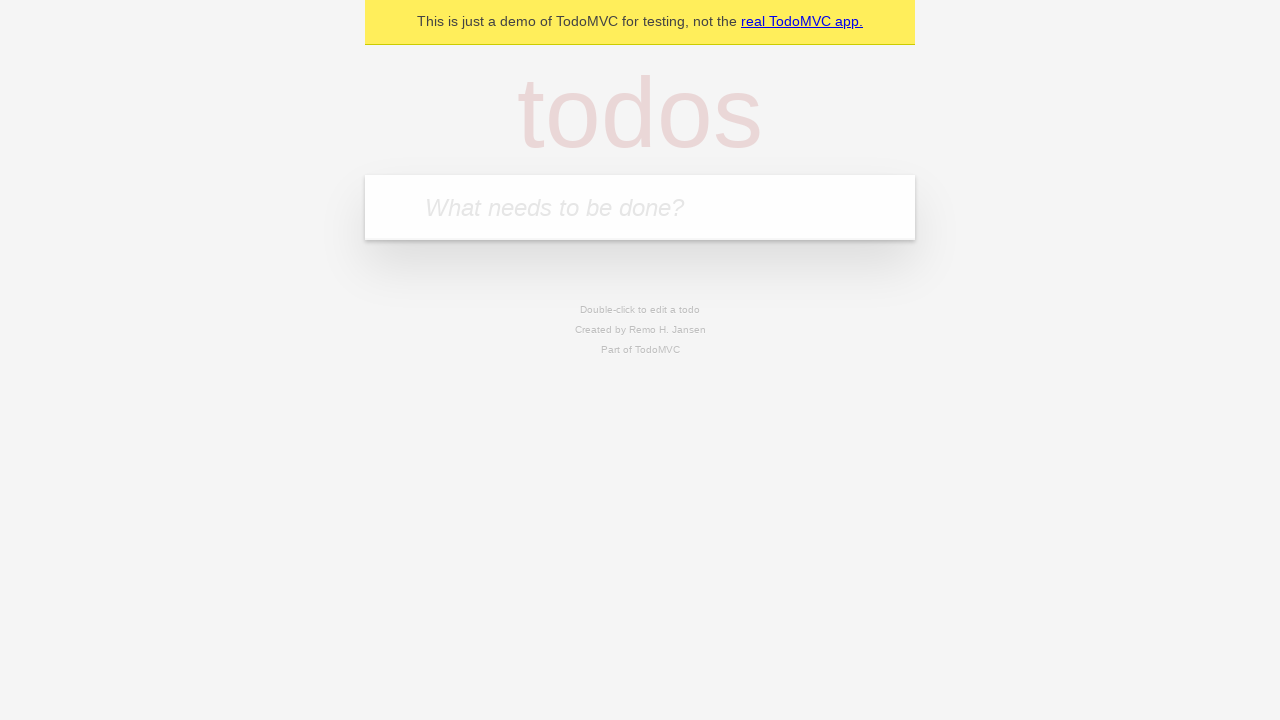

Filled first todo field with 'buy some cheese' on internal:attr=[placeholder="What needs to be done?"i]
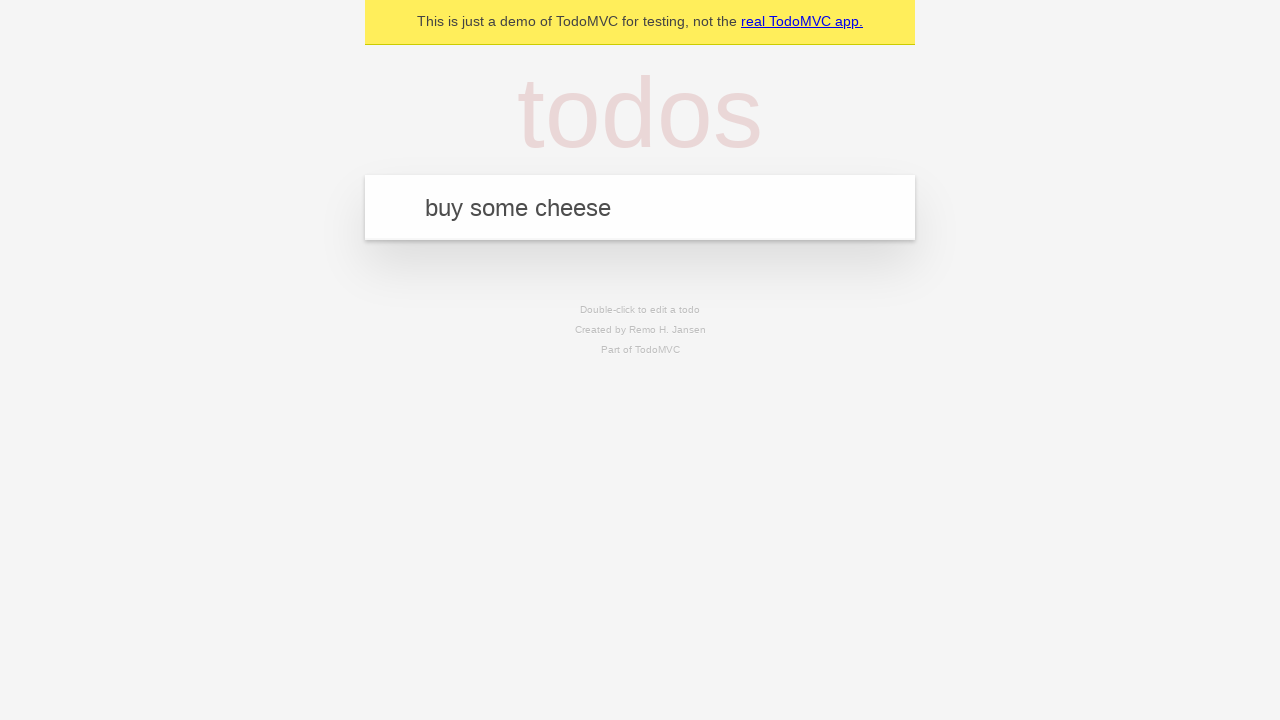

Pressed Enter to create first todo on internal:attr=[placeholder="What needs to be done?"i]
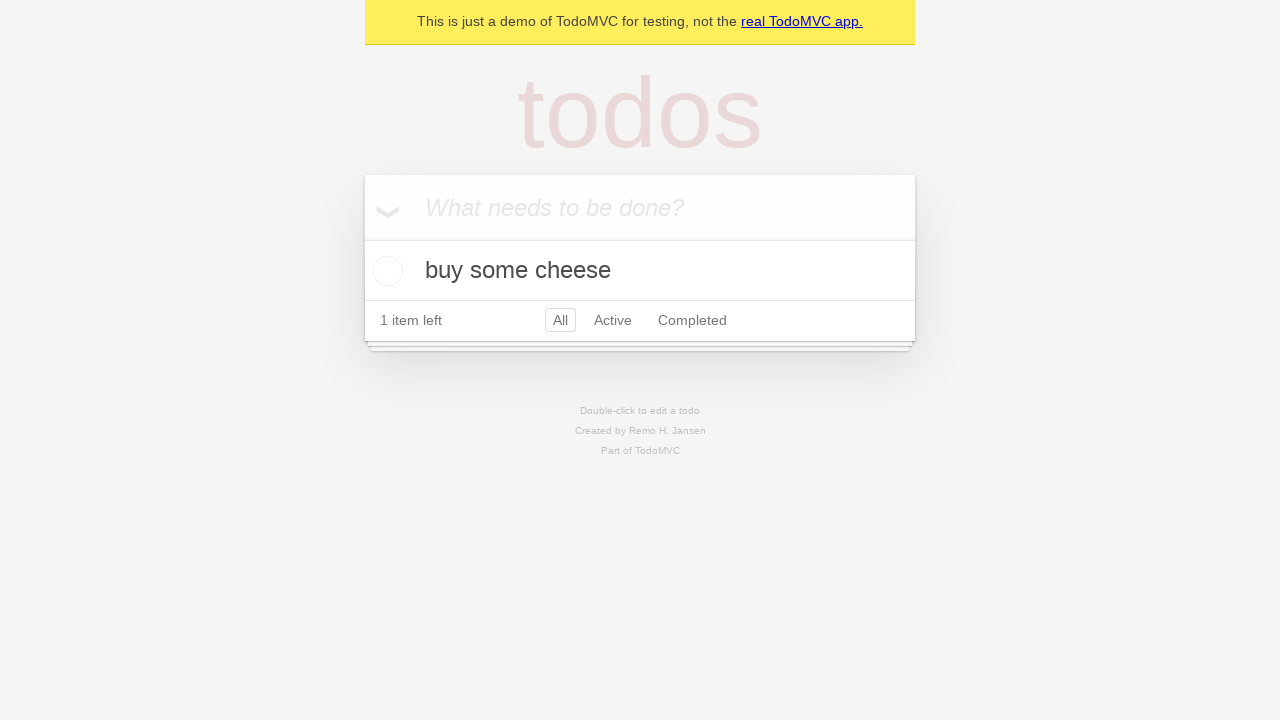

First todo item appeared in the list
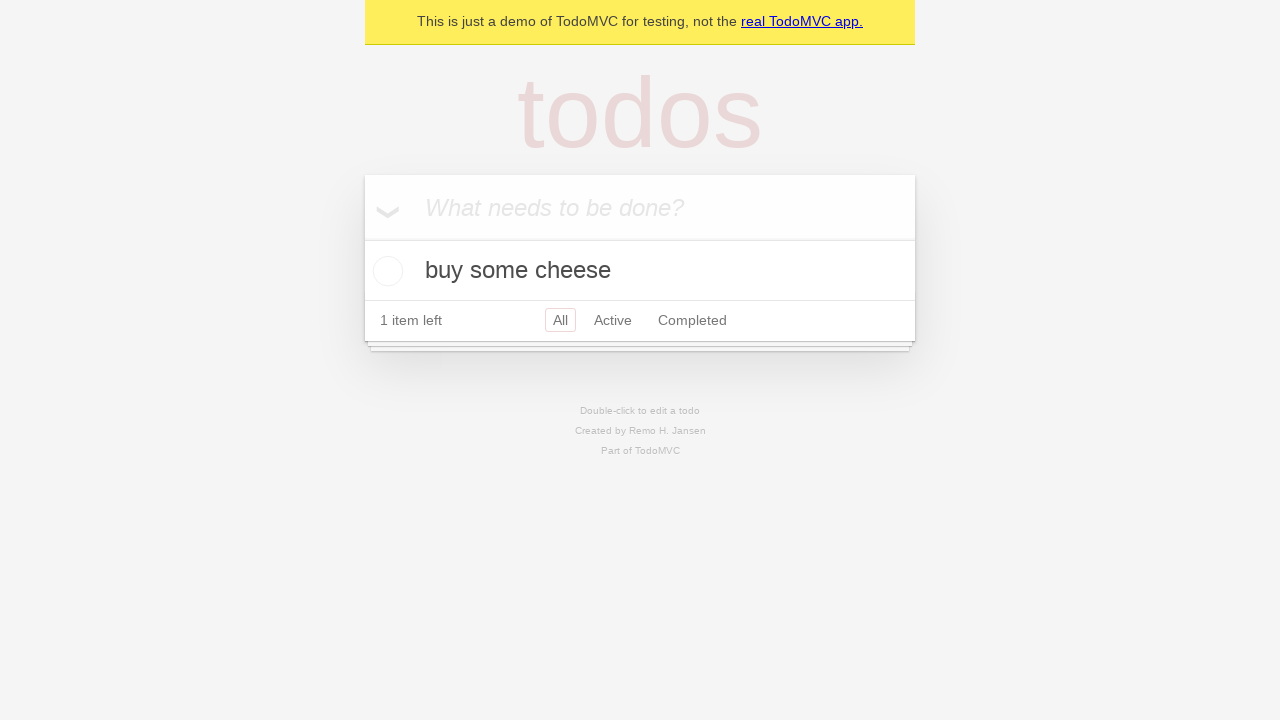

Filled second todo field with 'feed the cat' on internal:attr=[placeholder="What needs to be done?"i]
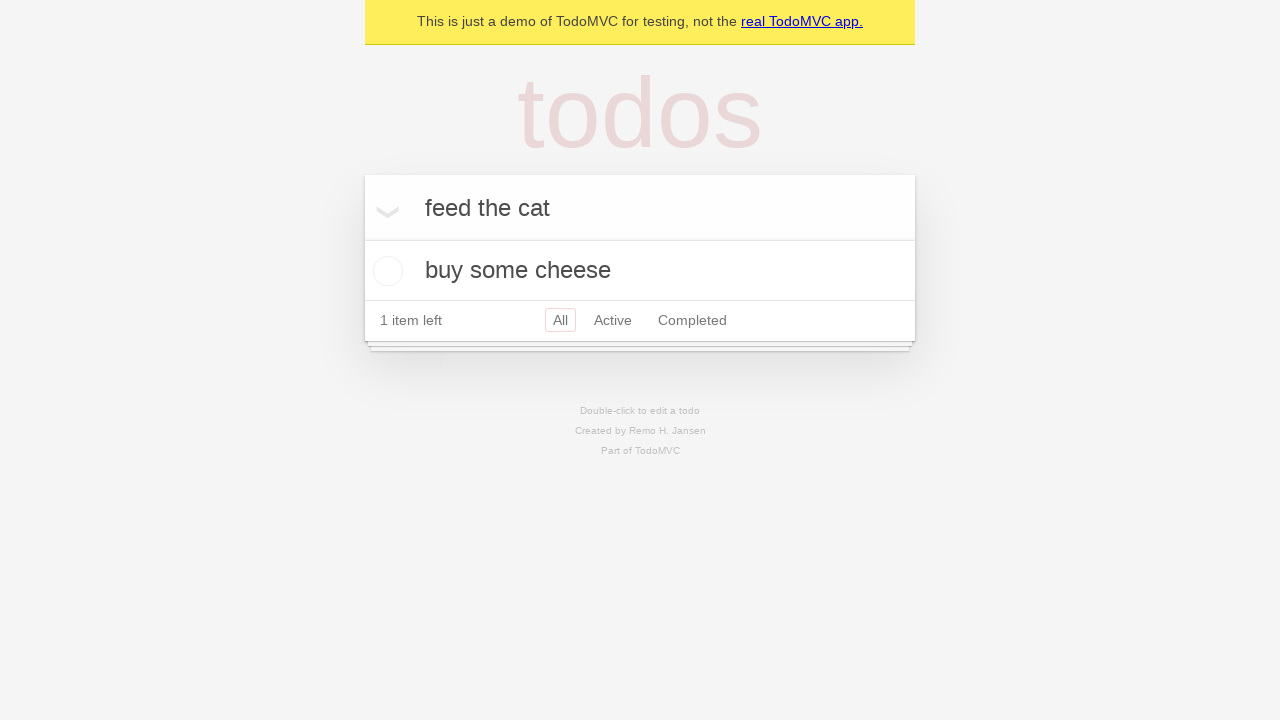

Pressed Enter to create second todo on internal:attr=[placeholder="What needs to be done?"i]
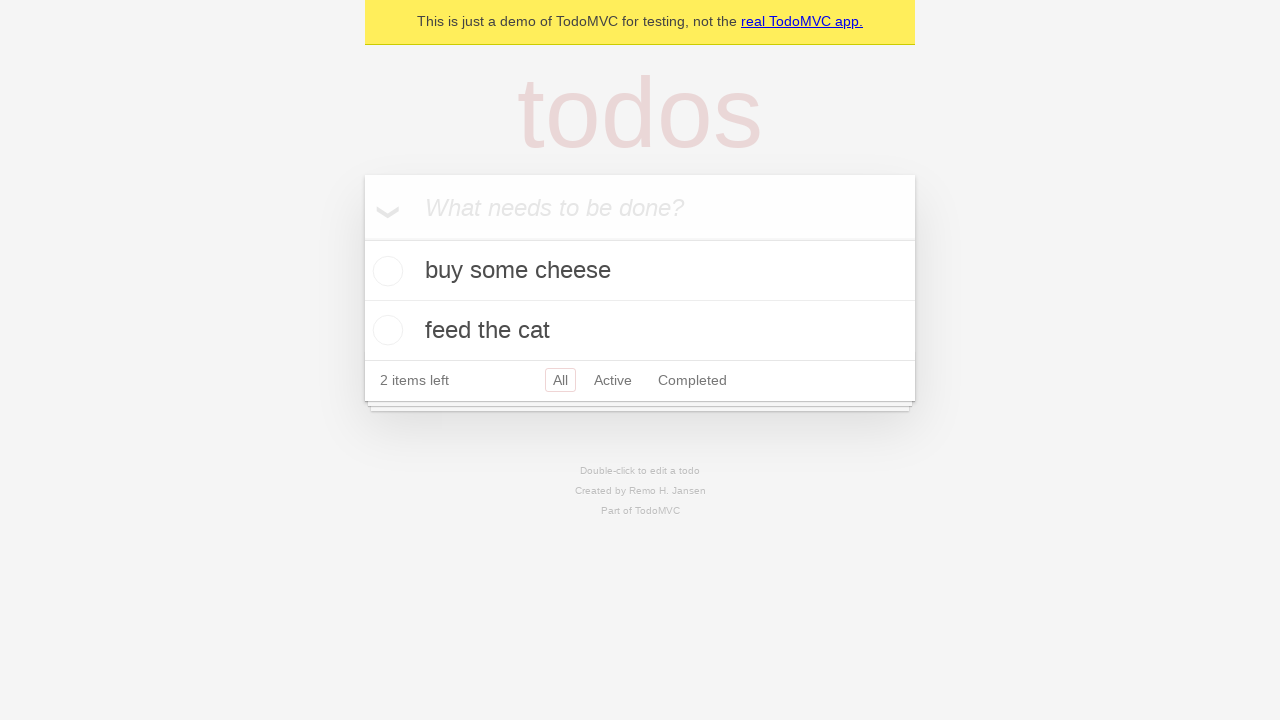

Second todo item appeared and both items are now visible in the list
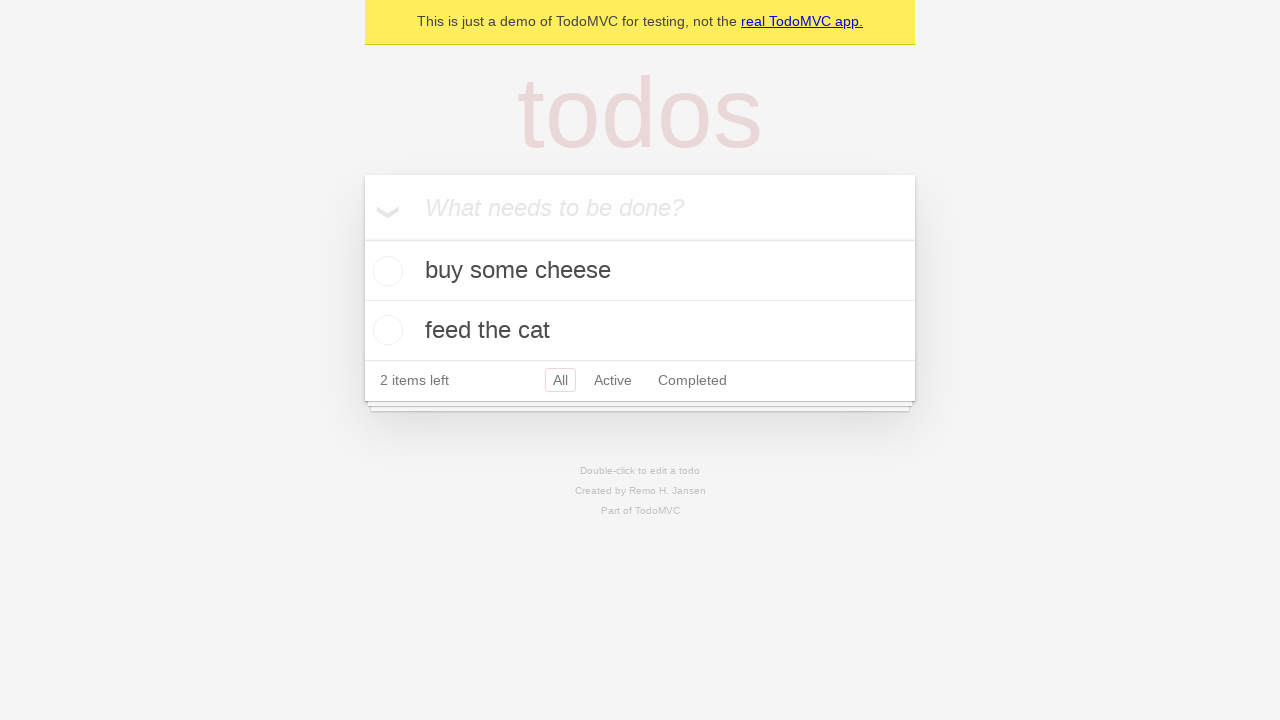

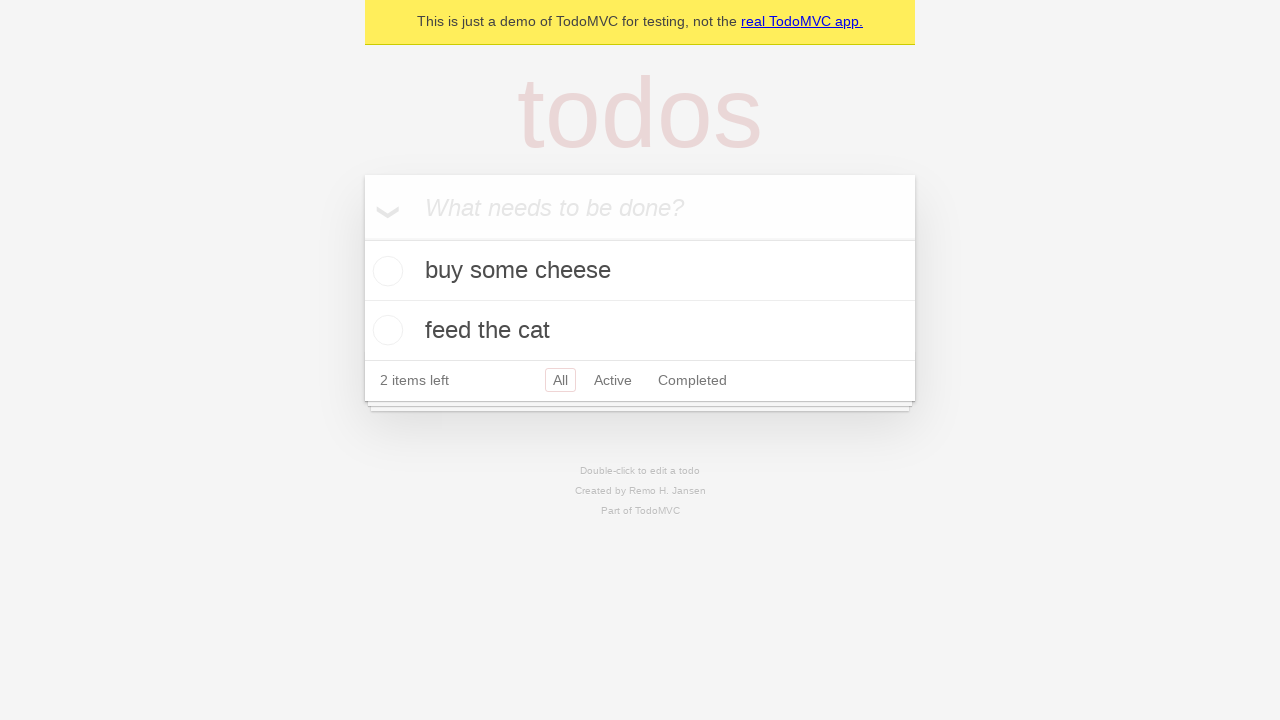